Tests dropdown selection functionality on OrangeHRM trial page by selecting countries using different methods (by index, value, and visible text)

Starting URL: https://www.orangehrm.com/en/orangehrm-30-day-trial

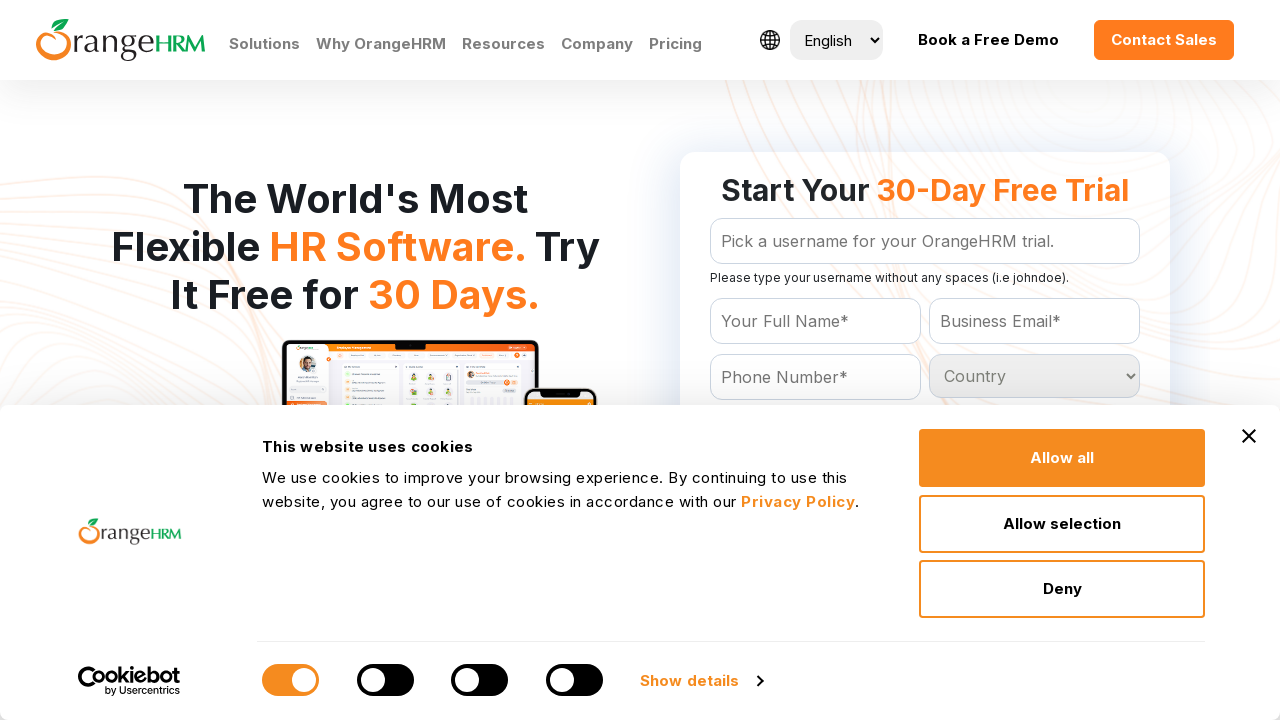

Selected country dropdown by index 5 on #Form_getForm_Country
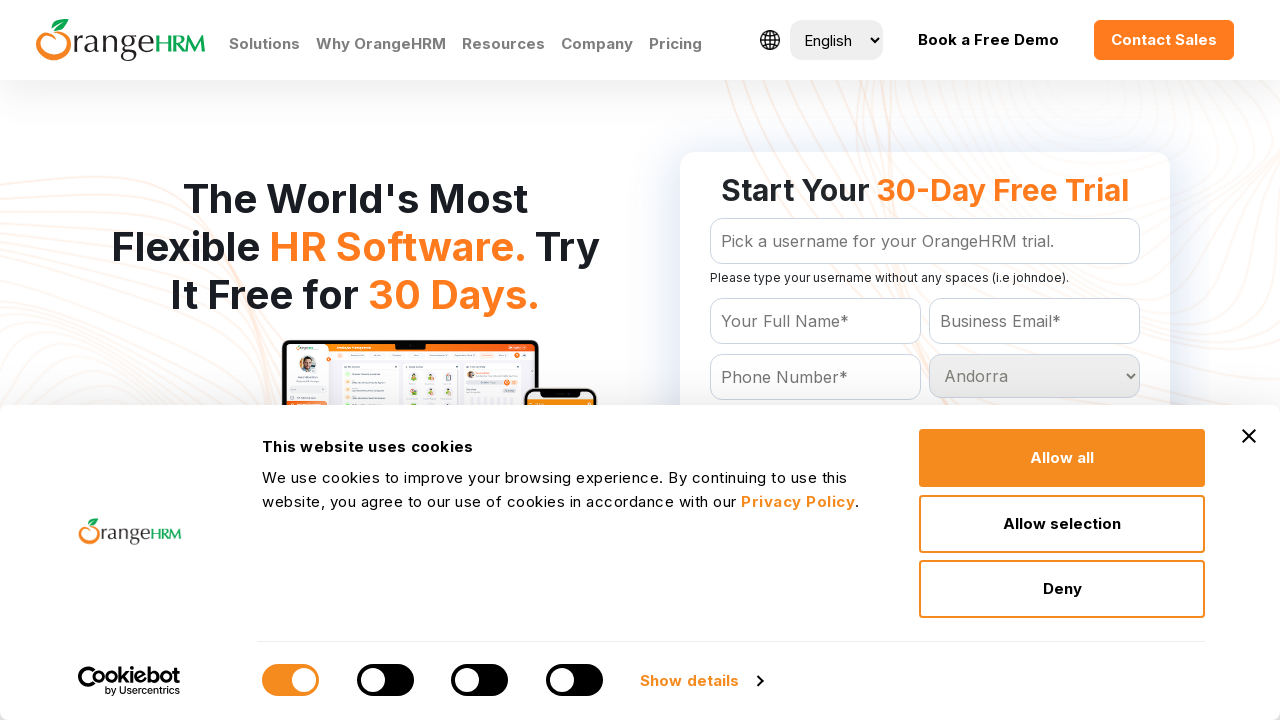

Waited 2 seconds for selection to register
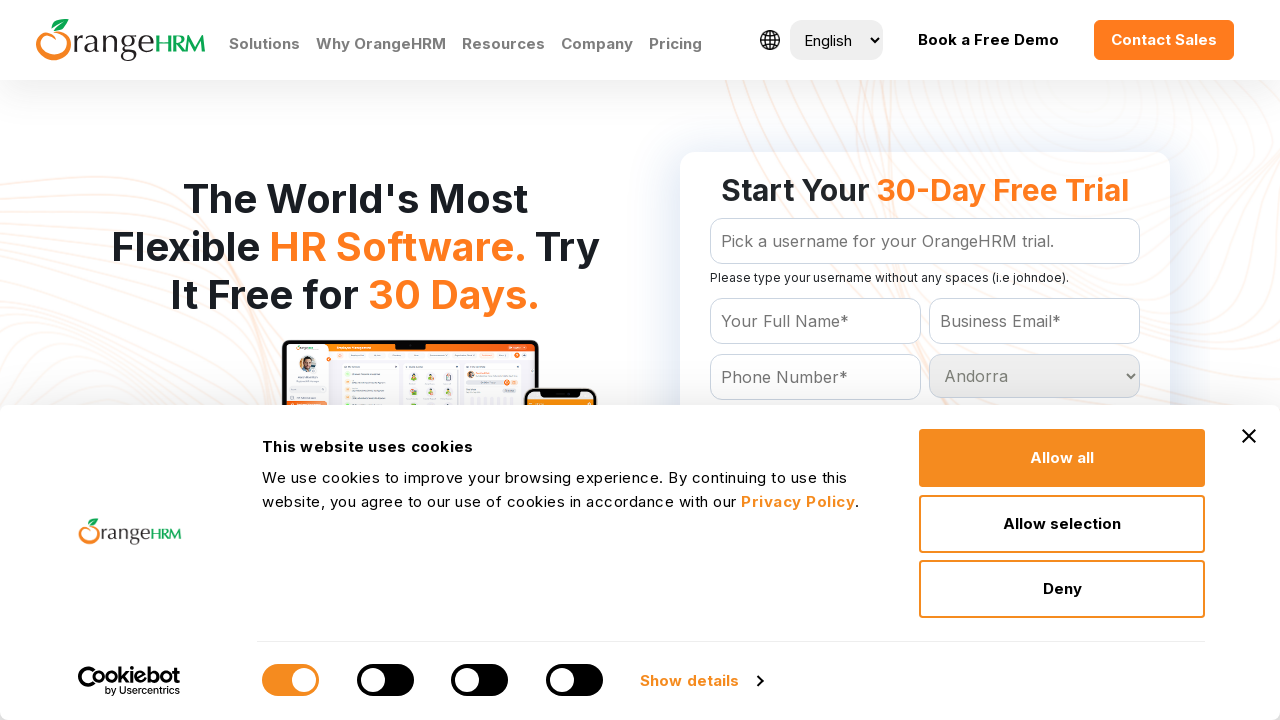

Selected country 'Albania' by value on #Form_getForm_Country
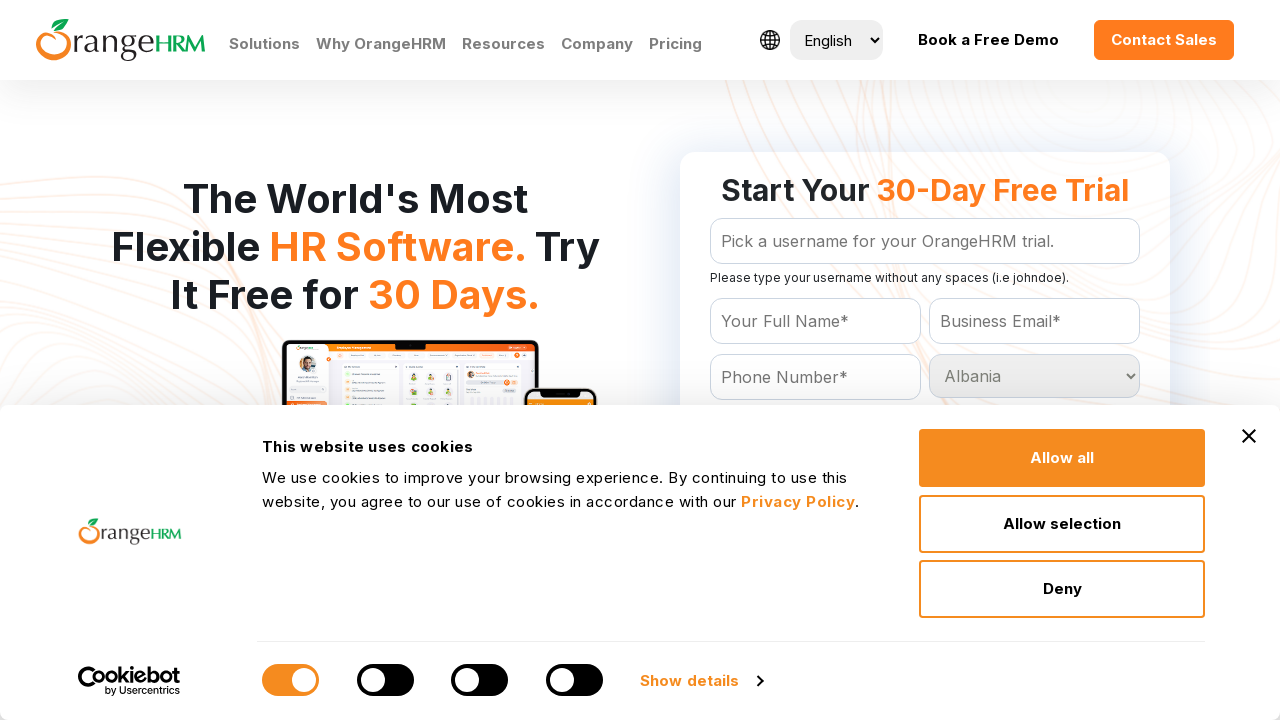

Waited 2 seconds for selection to register
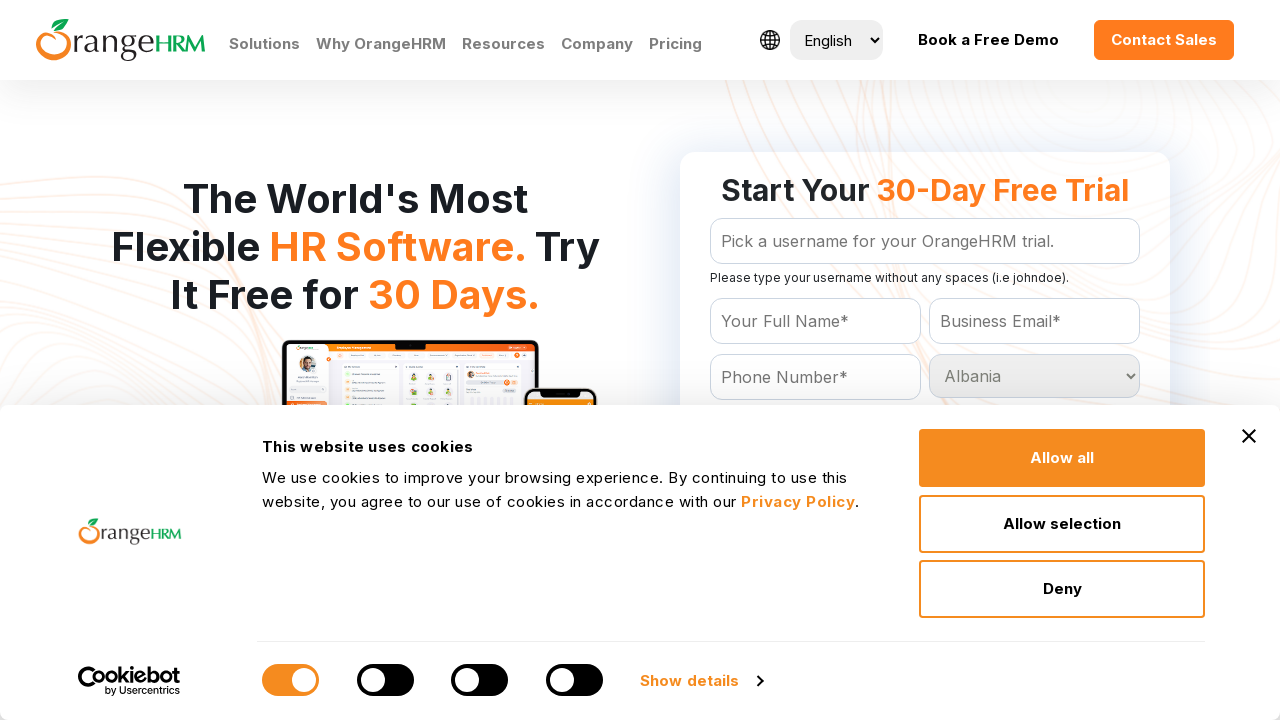

Selected country 'India' by visible text label on #Form_getForm_Country
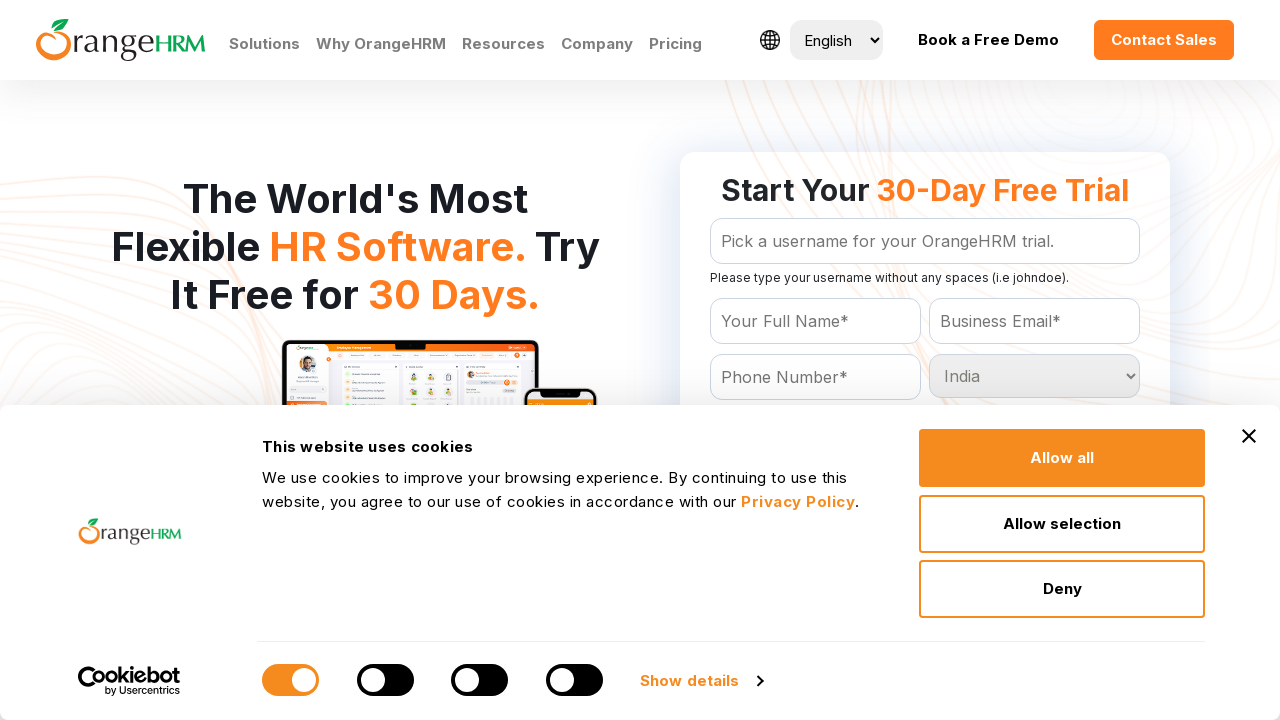

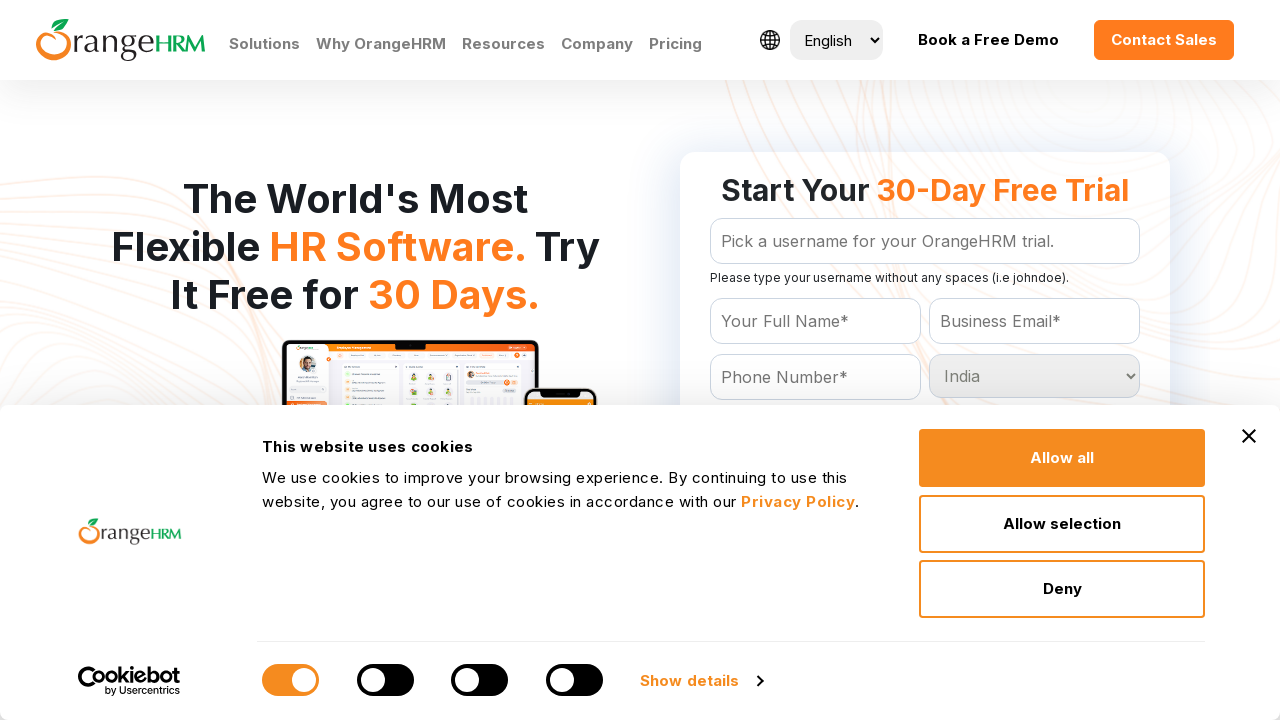